Tests navigation to "Without Category" section and verifies the page title matches

Starting URL: http://intershop5.skillbox.ru/

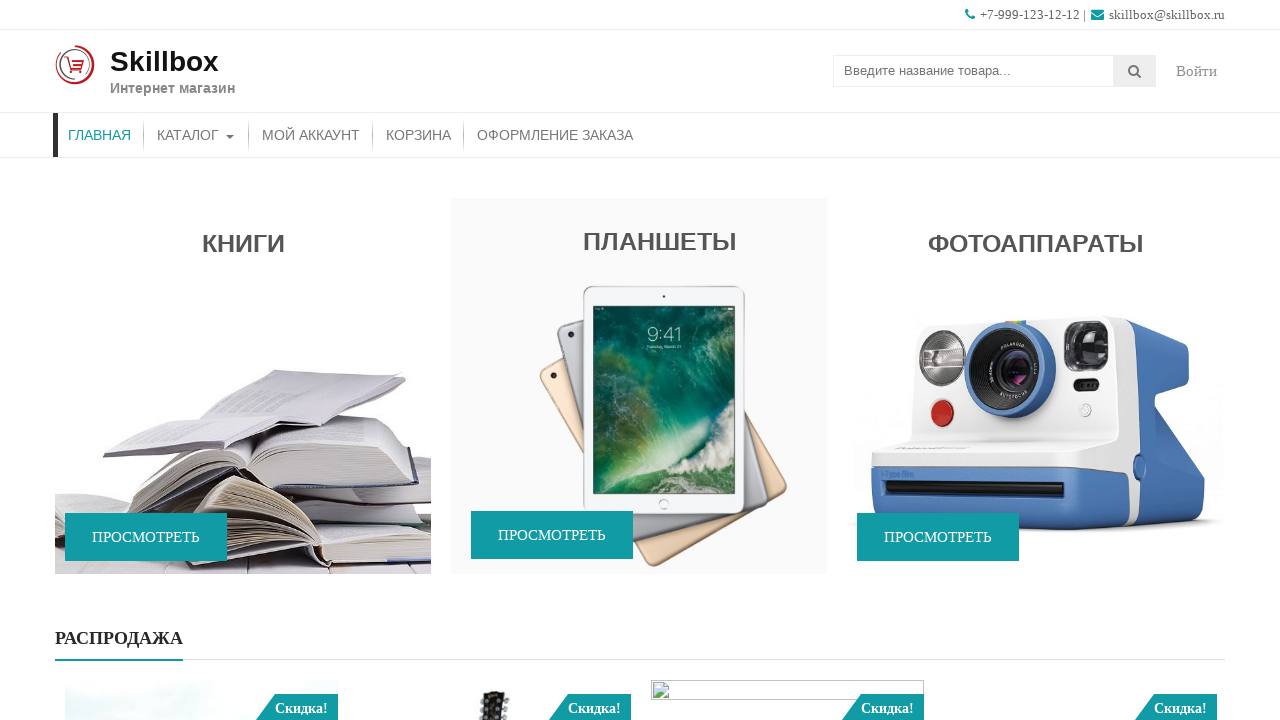

Clicked on Catalog menu item at (196, 135) on xpath=//*[contains(@class, 'store-menu')]//*[.='Каталог']
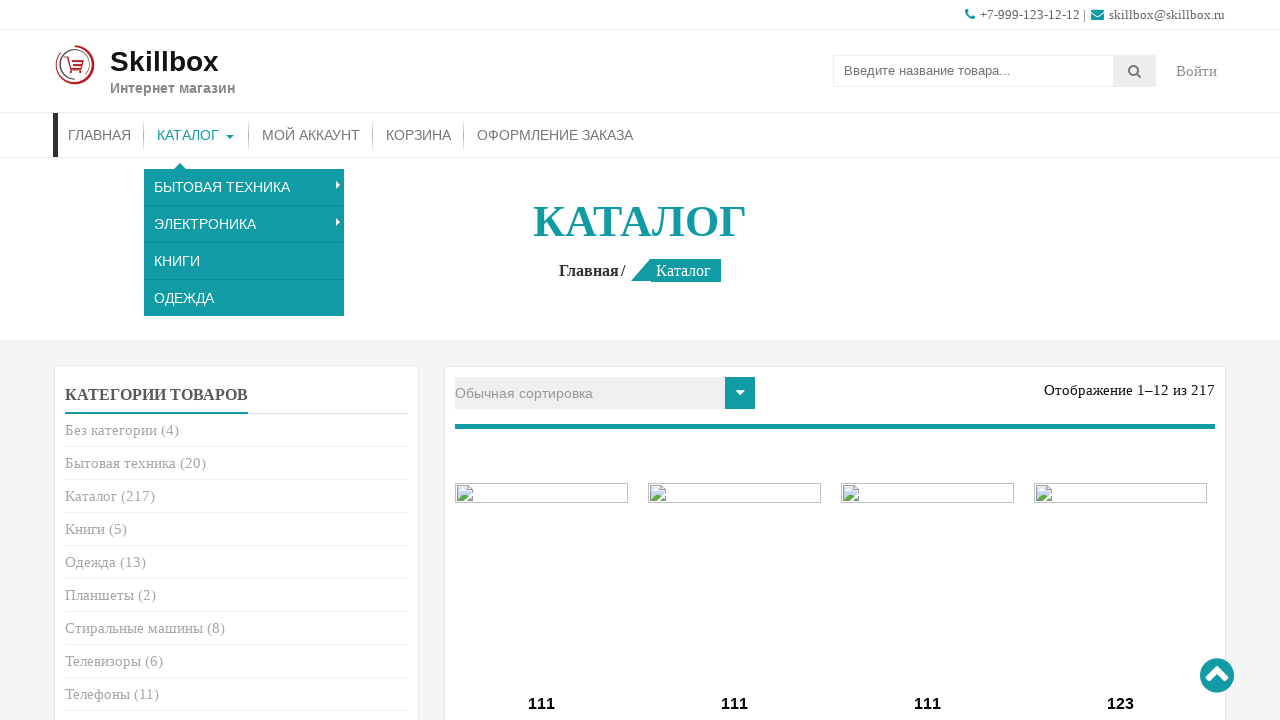

Clicked on 'Without Category' link at (111, 430) on xpath=//*[.= 'Без категории']
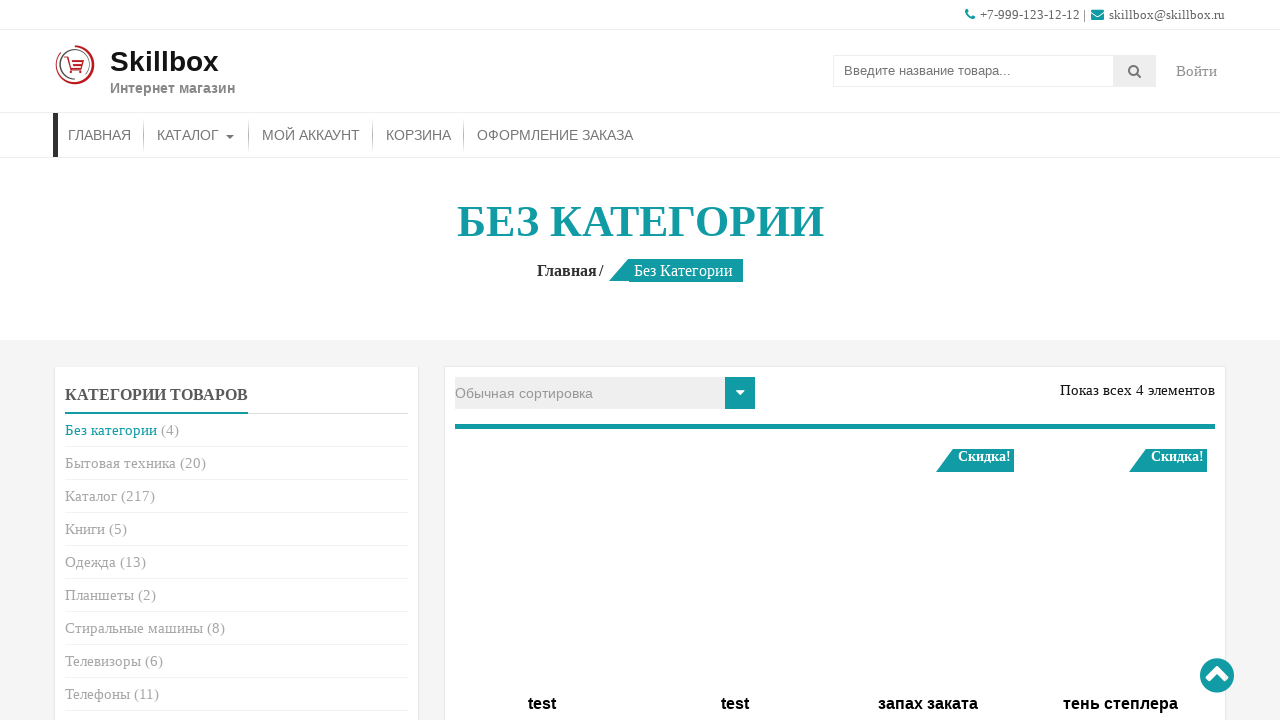

Page title element is now visible, verifying page loaded correctly
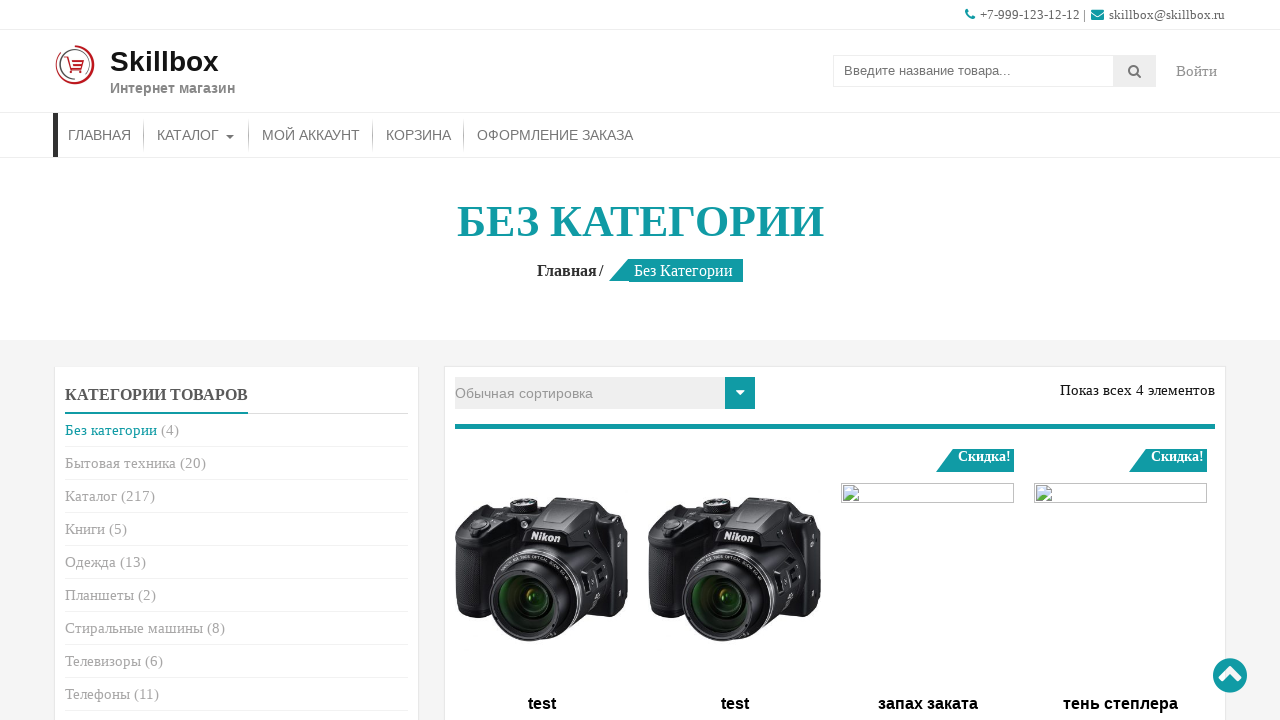

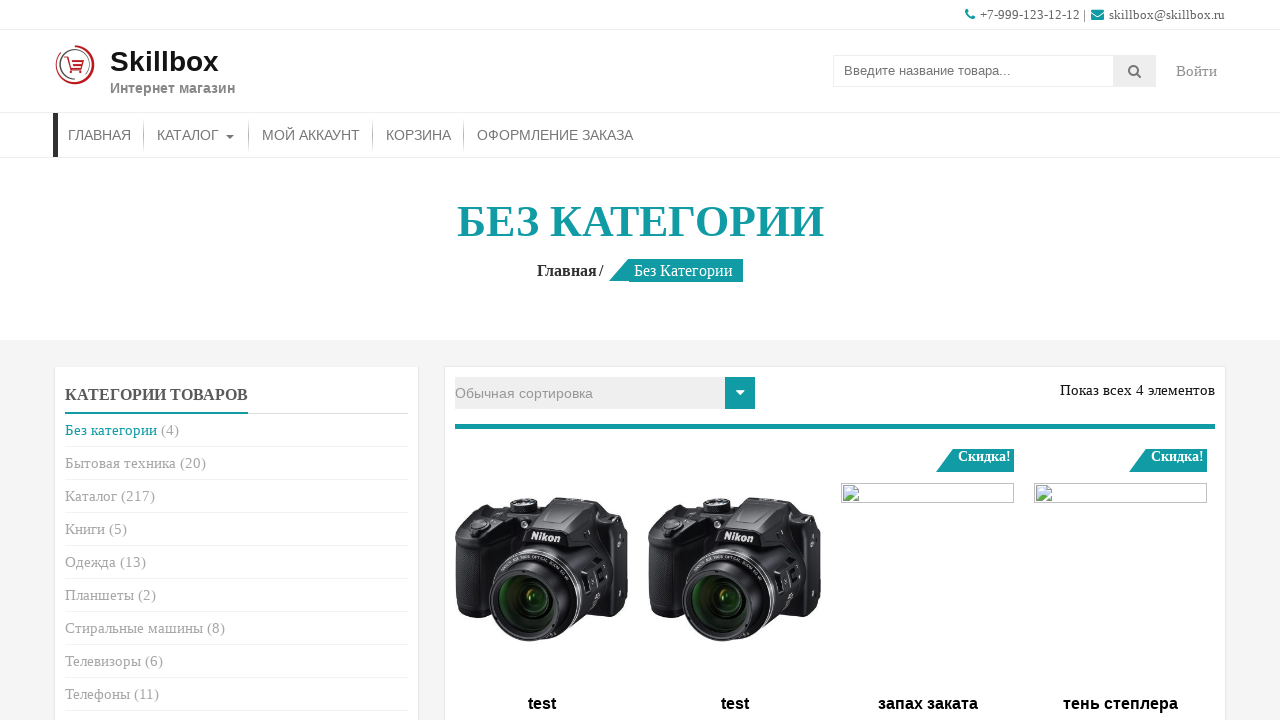